Tests handling of a confirmation dialog by triggering it and dismissing (canceling) it

Starting URL: http://demo.automationtesting.in/Alerts.html

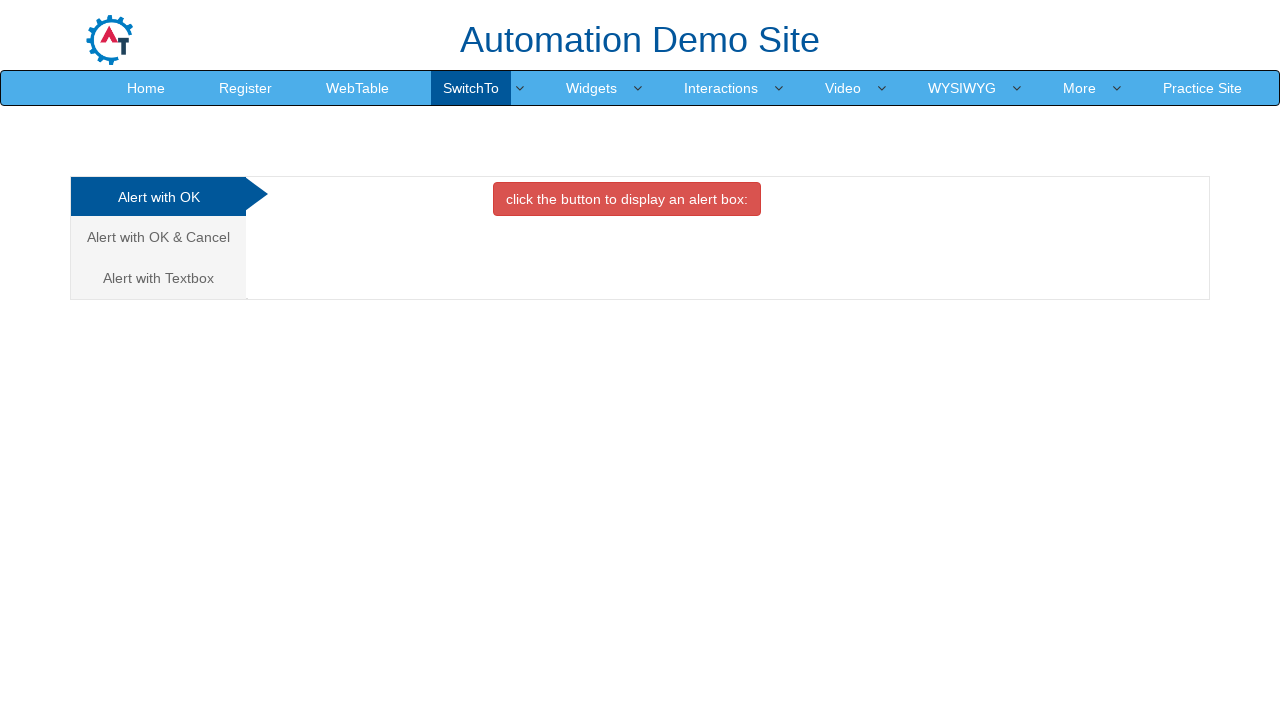

Clicked on 'Alert with OK & Cancel' tab at (158, 237) on text=Alert with OK & Cancel
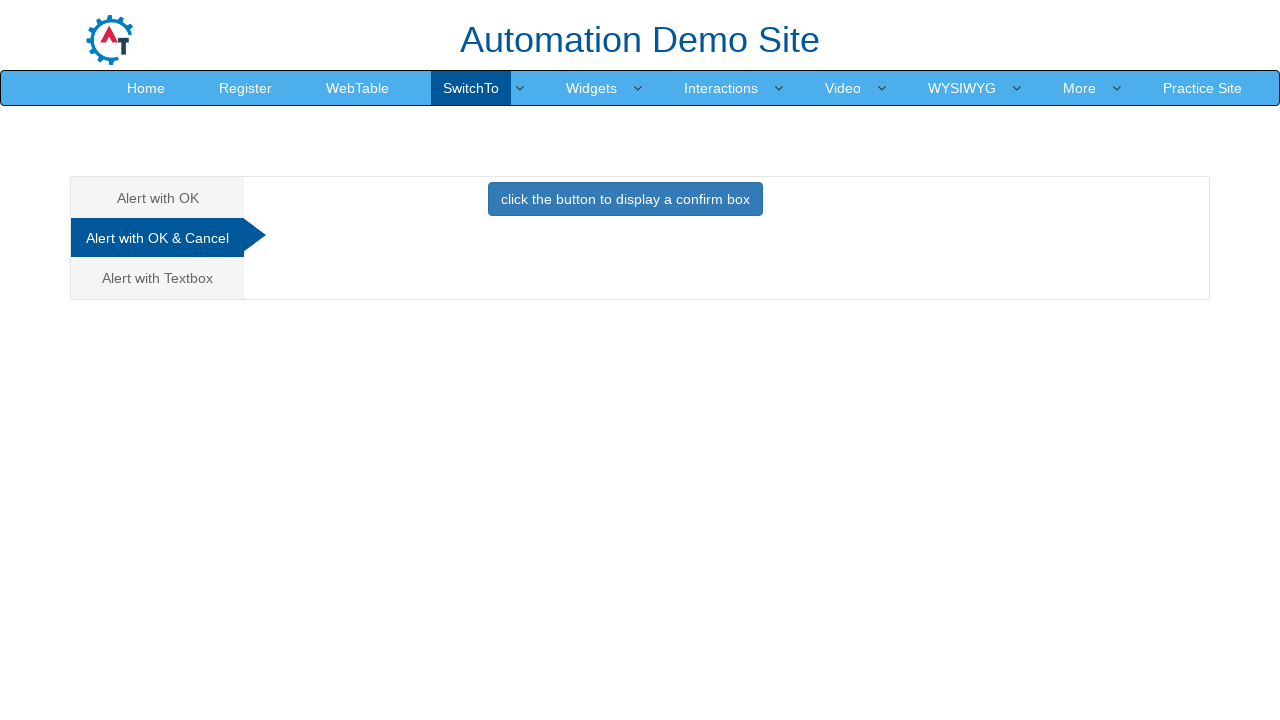

Set up dialog handler to dismiss confirmation dialog
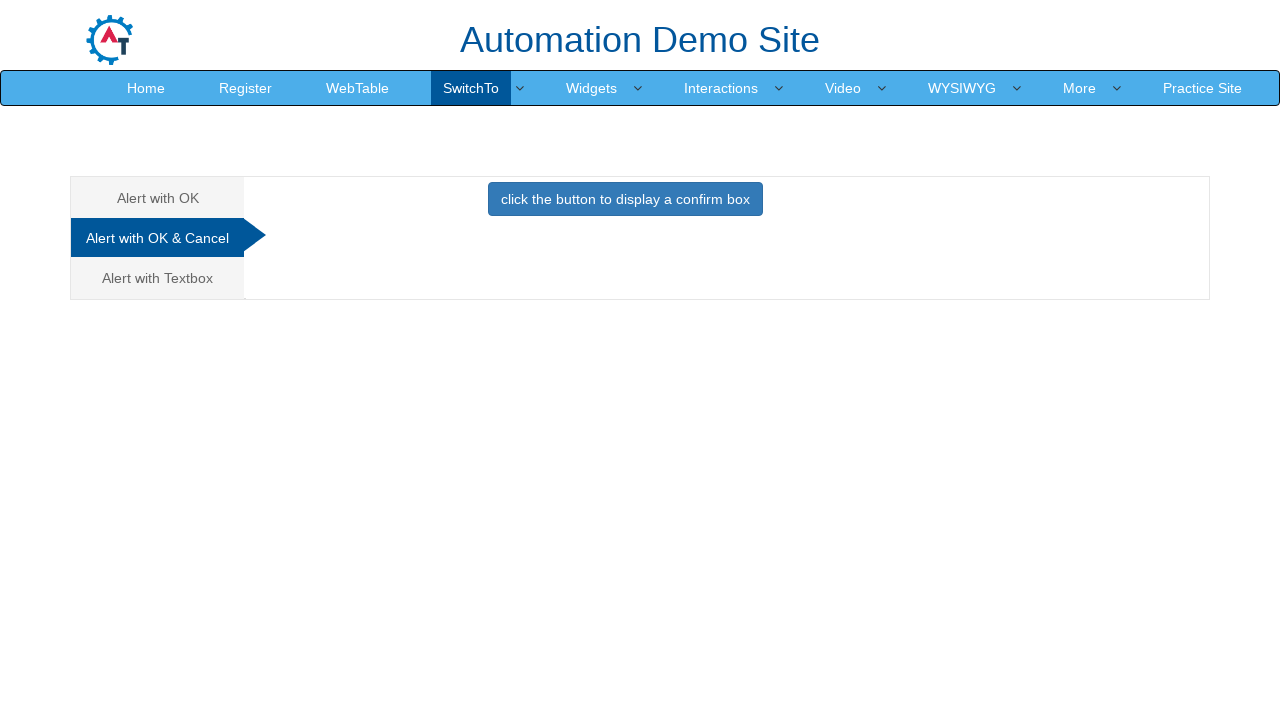

Clicked button to display confirmation box at (625, 199) on button:has-text('click the button to display a confirm box')
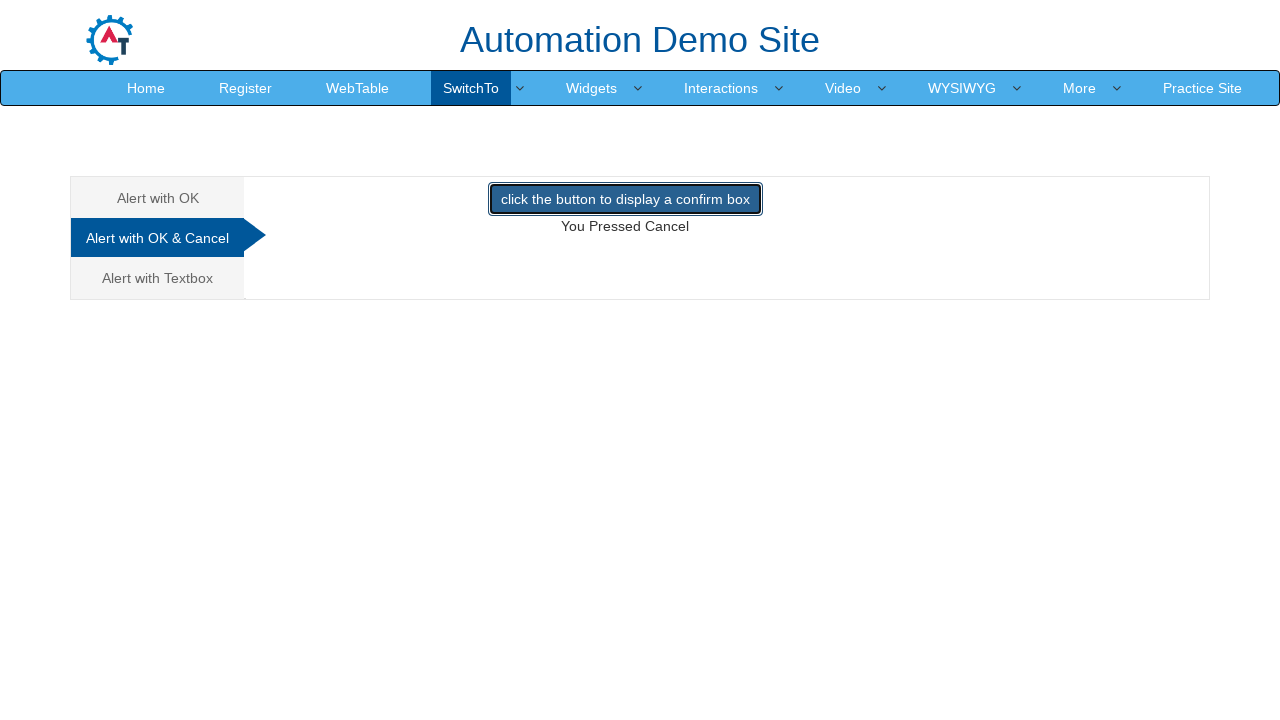

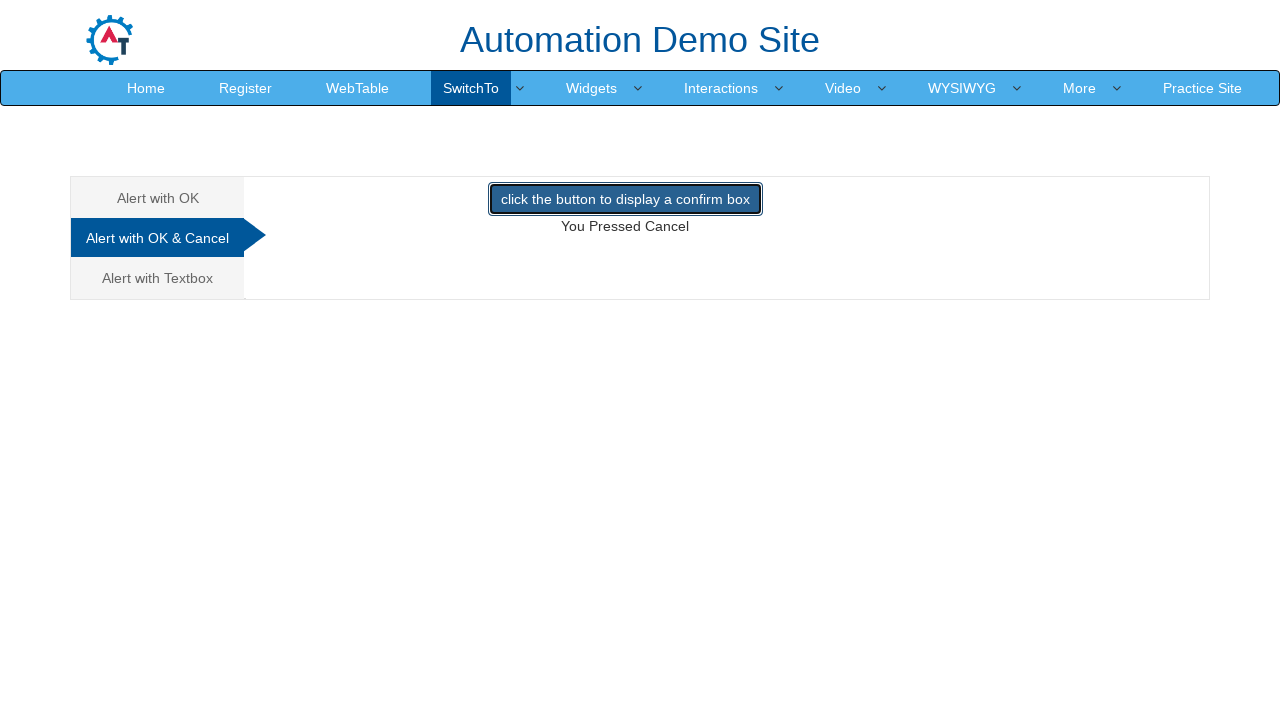